Mocks the matches API endpoint with custom match data and verifies the mocked content is displayed on the page by checking for the text "Letonia"

Starting URL: https://deportes-hoy.herokuapp.com/api/matches

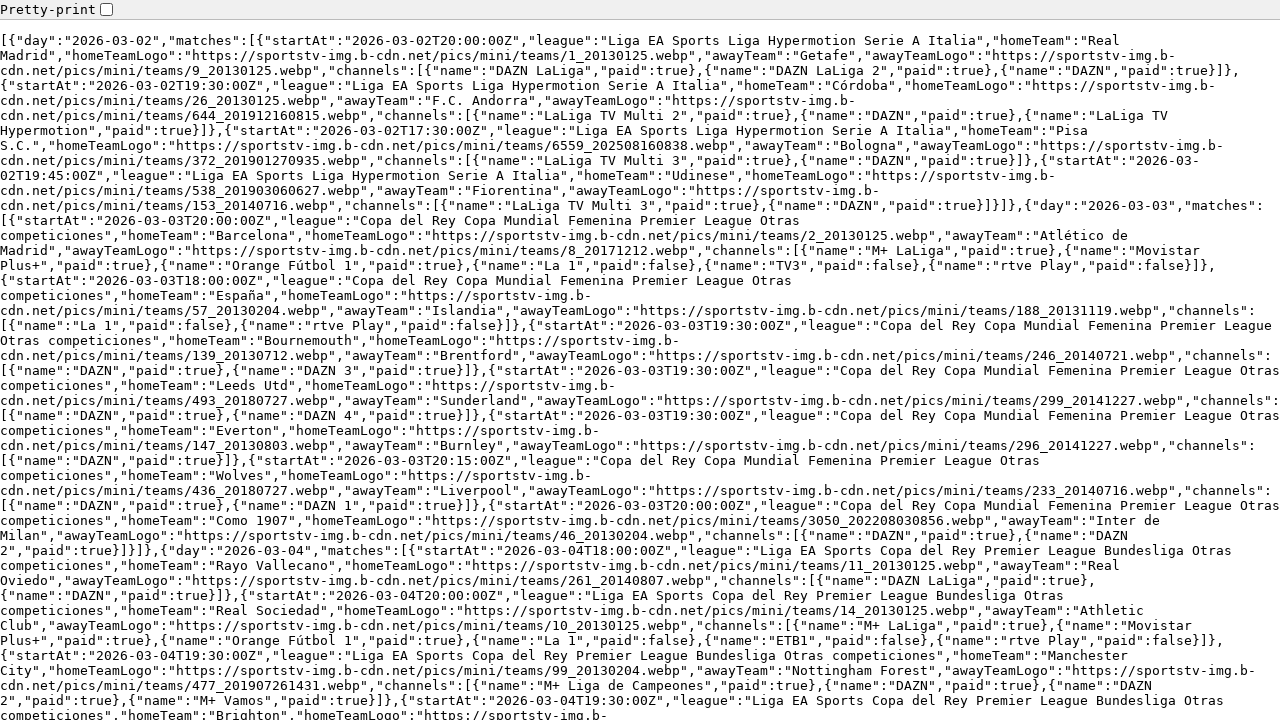

Set up API route interception to mock matches endpoint with custom match data
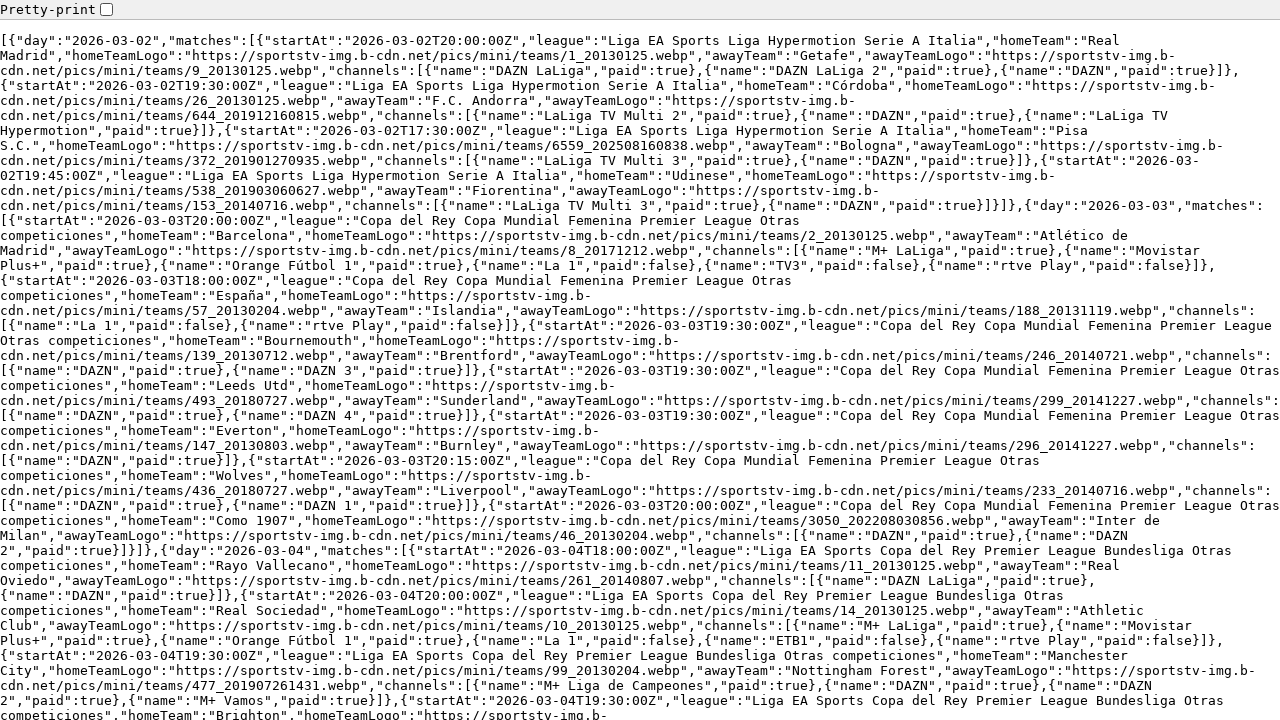

Reloaded page to trigger the mocked API response
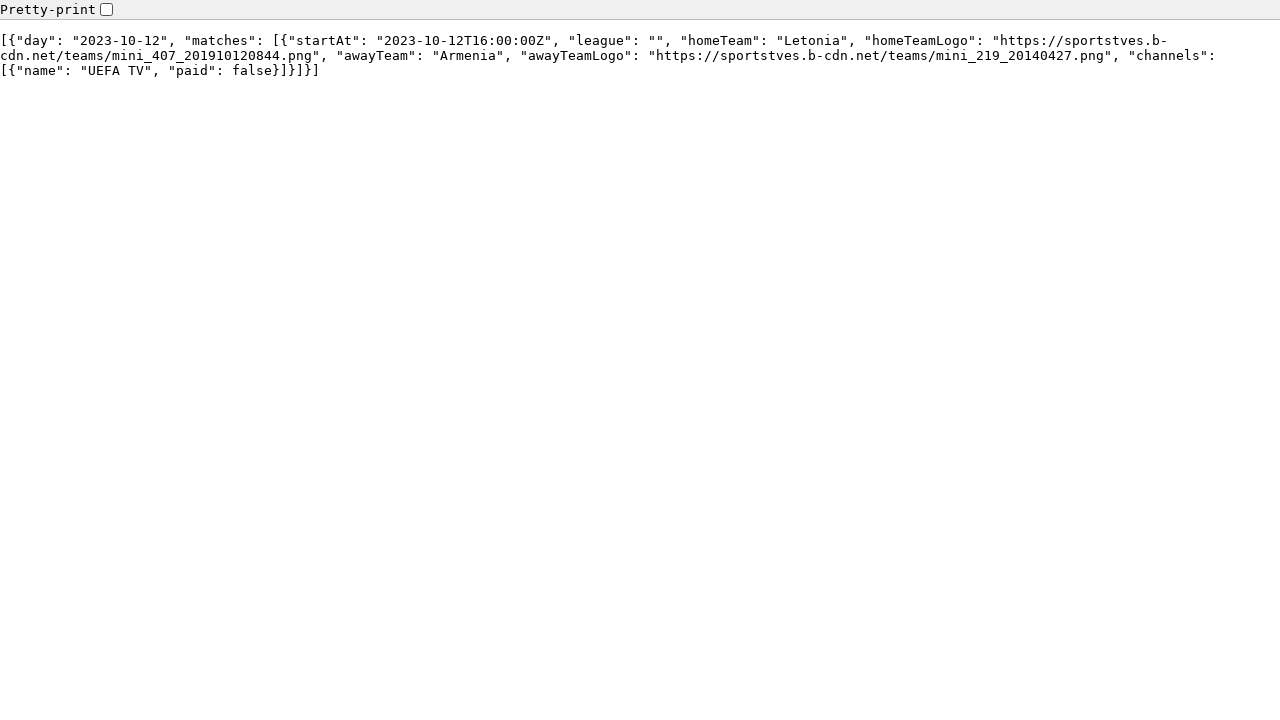

Verified mocked content is displayed - 'Letonia' text found on page
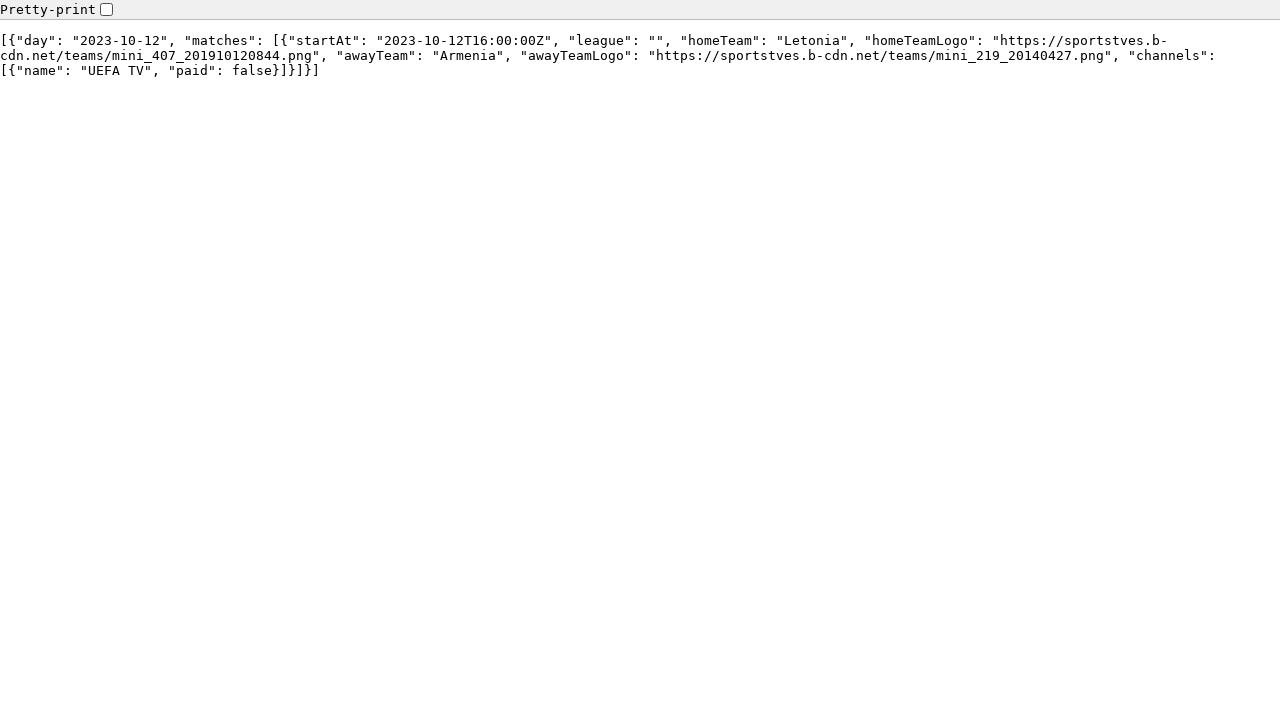

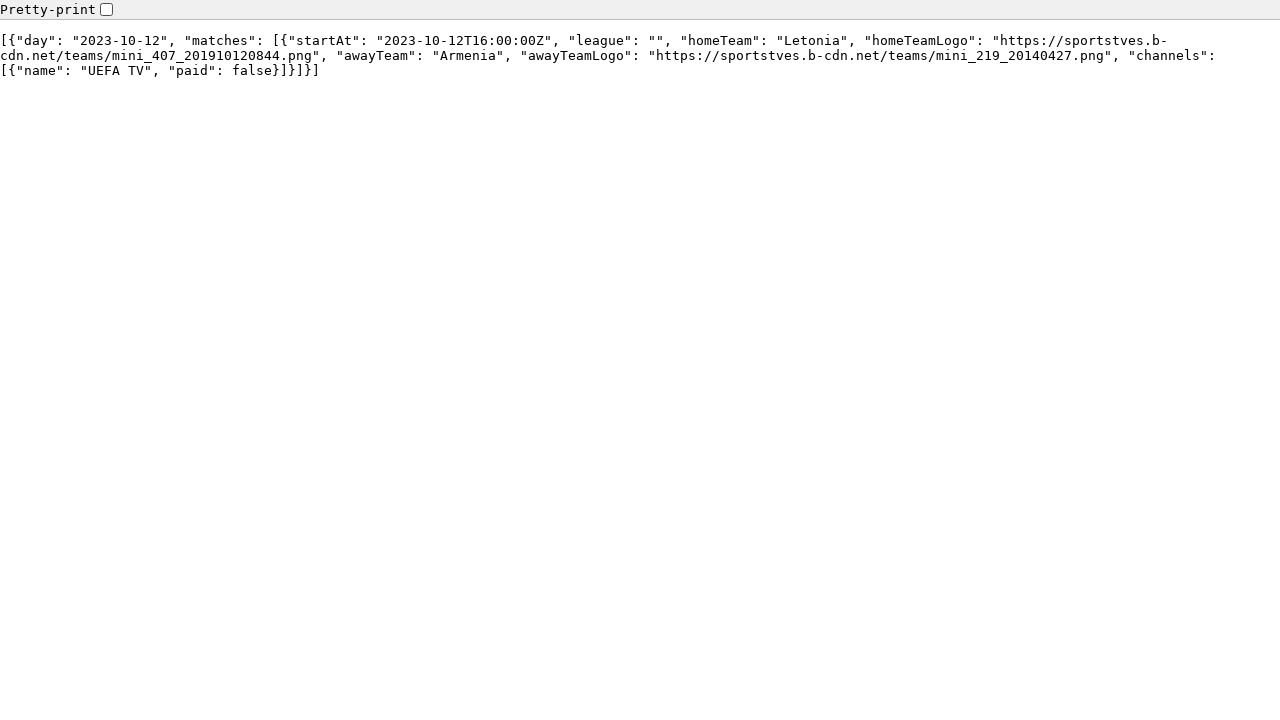